Tests various mouse interactions including hover menu navigation, double-click on text fields, and right-click context menu with alert handling

Starting URL: http://omayo.blogspot.com/

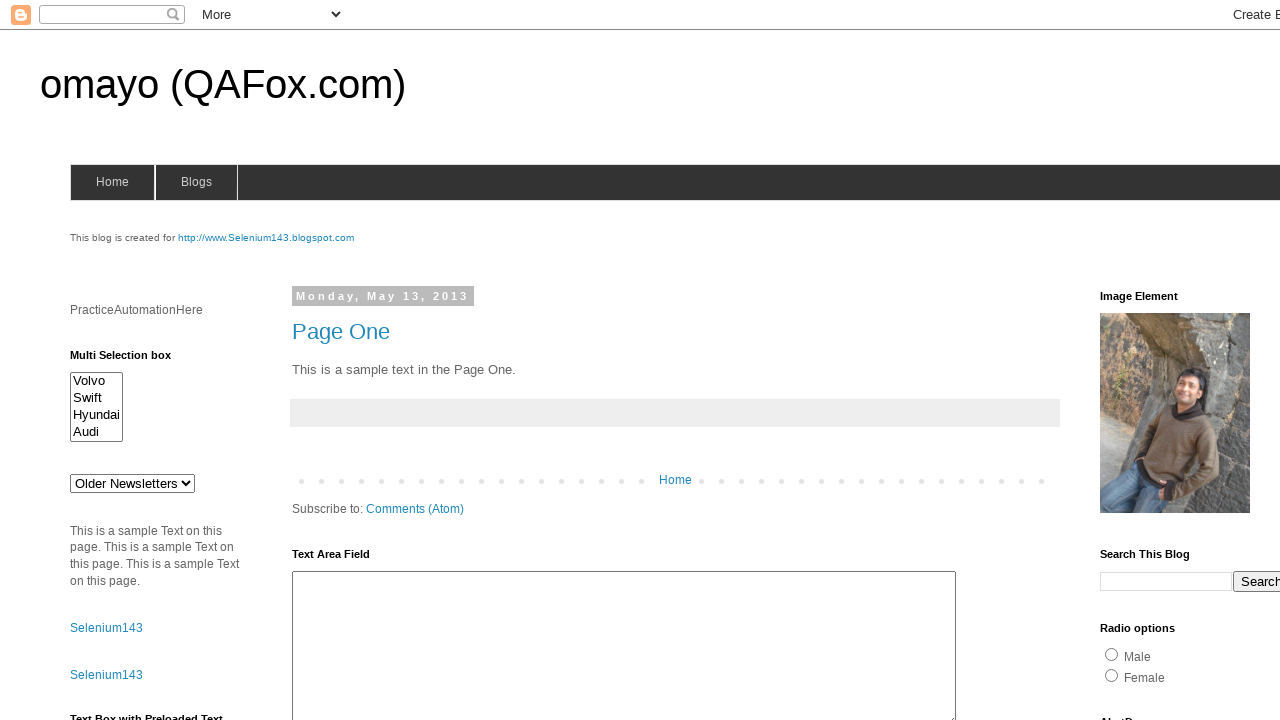

Hovered over blogs menu to reveal dropdown at (196, 182) on #blogsmenu
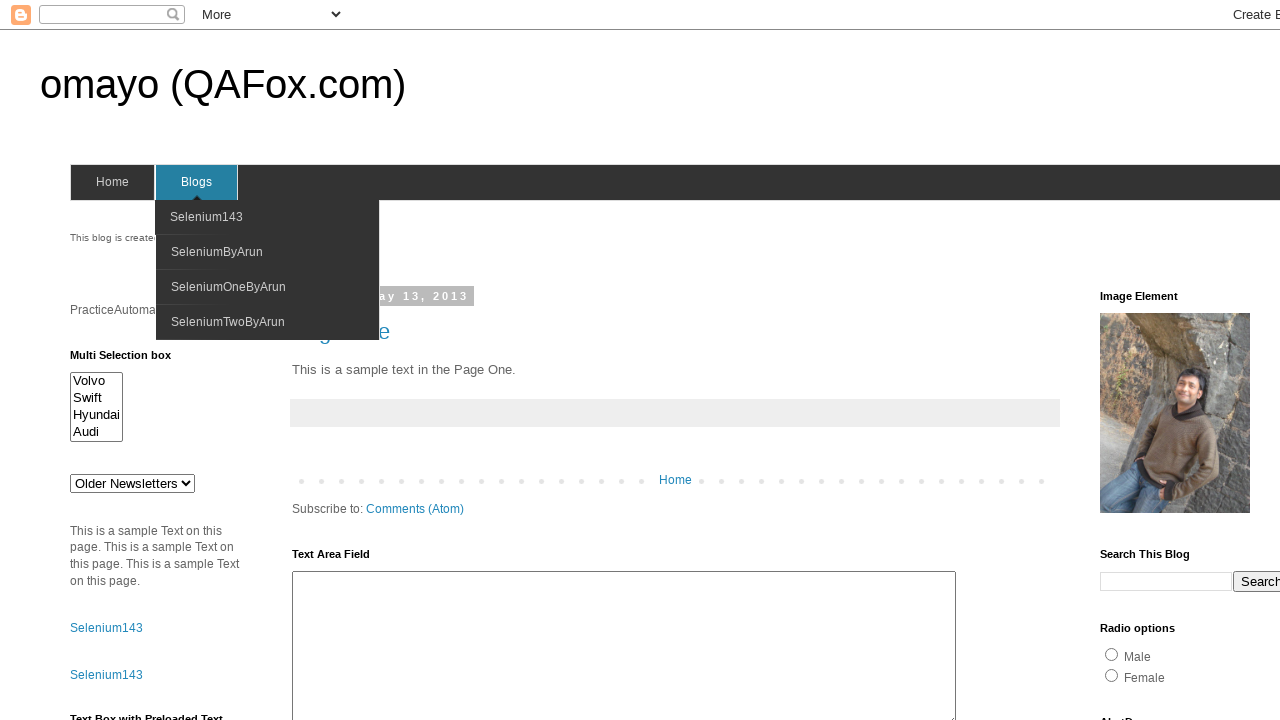

Clicked on SeleniumOneByArun link in dropdown at (228, 287) on text=SeleniumOneByArun
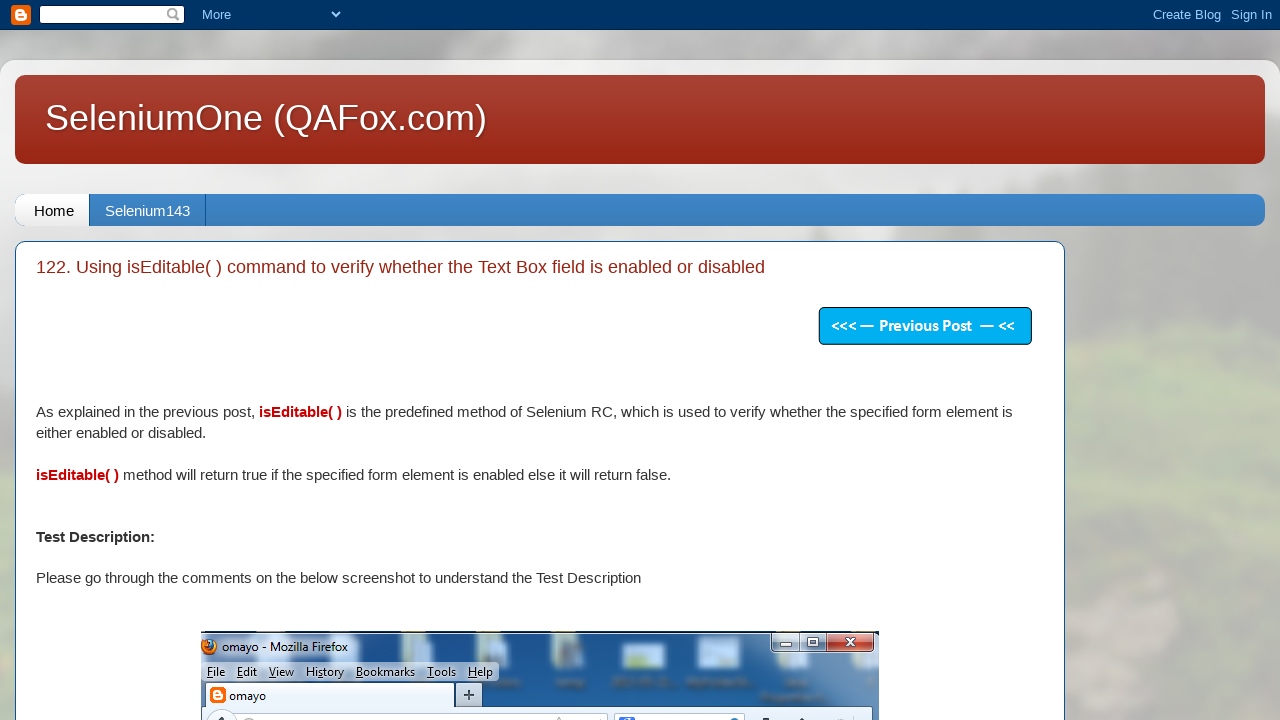

Navigated back to original page
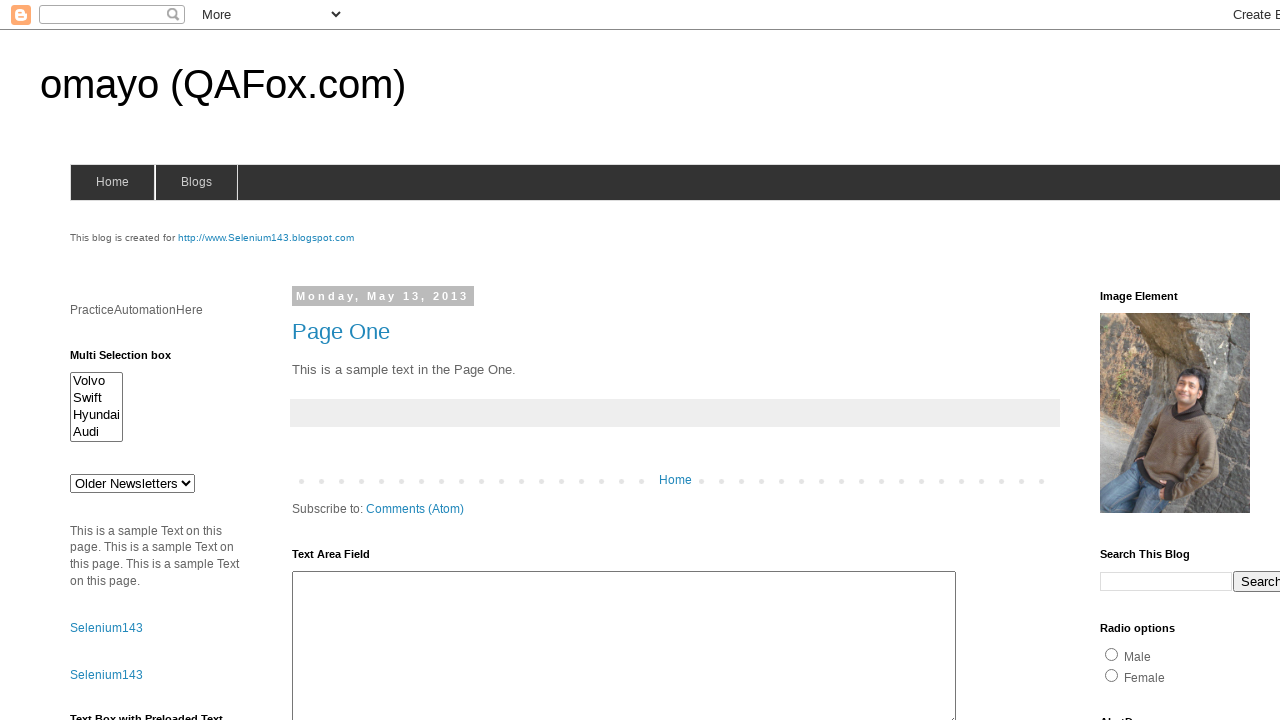

Cleared fname text field on input[name='fname']
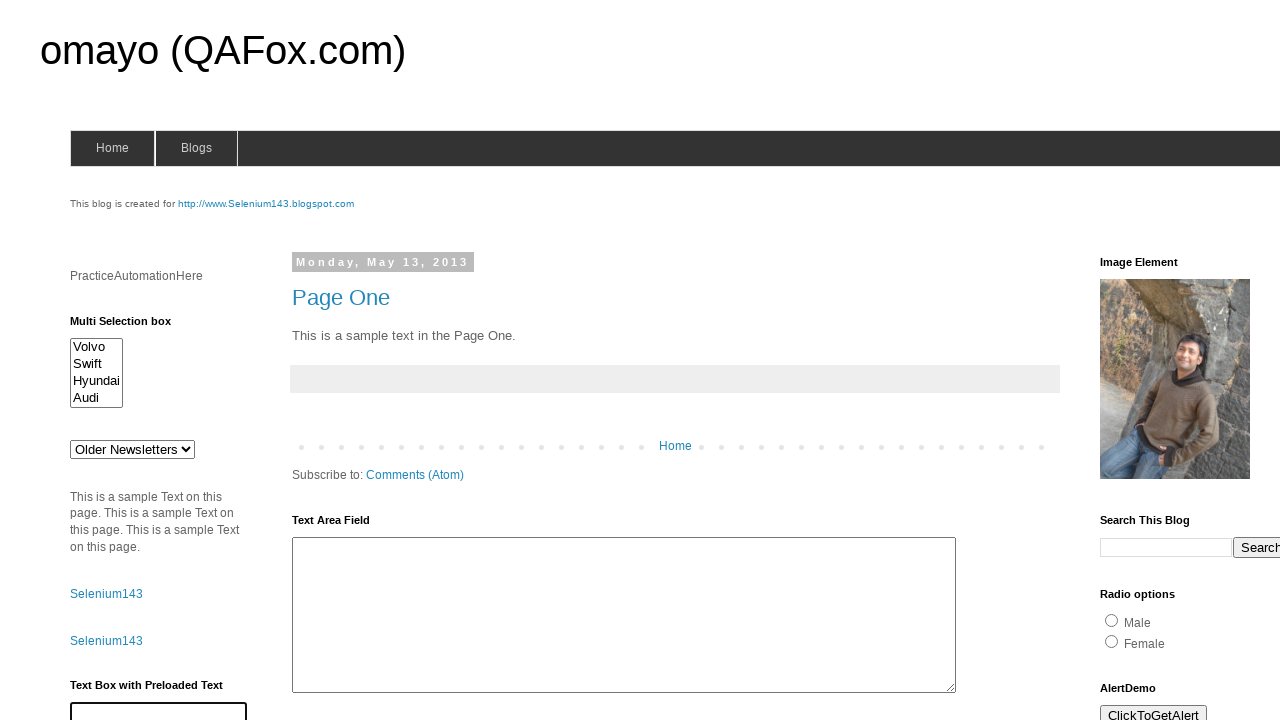

Filled fname text field with 'Hello' on input[name='fname']
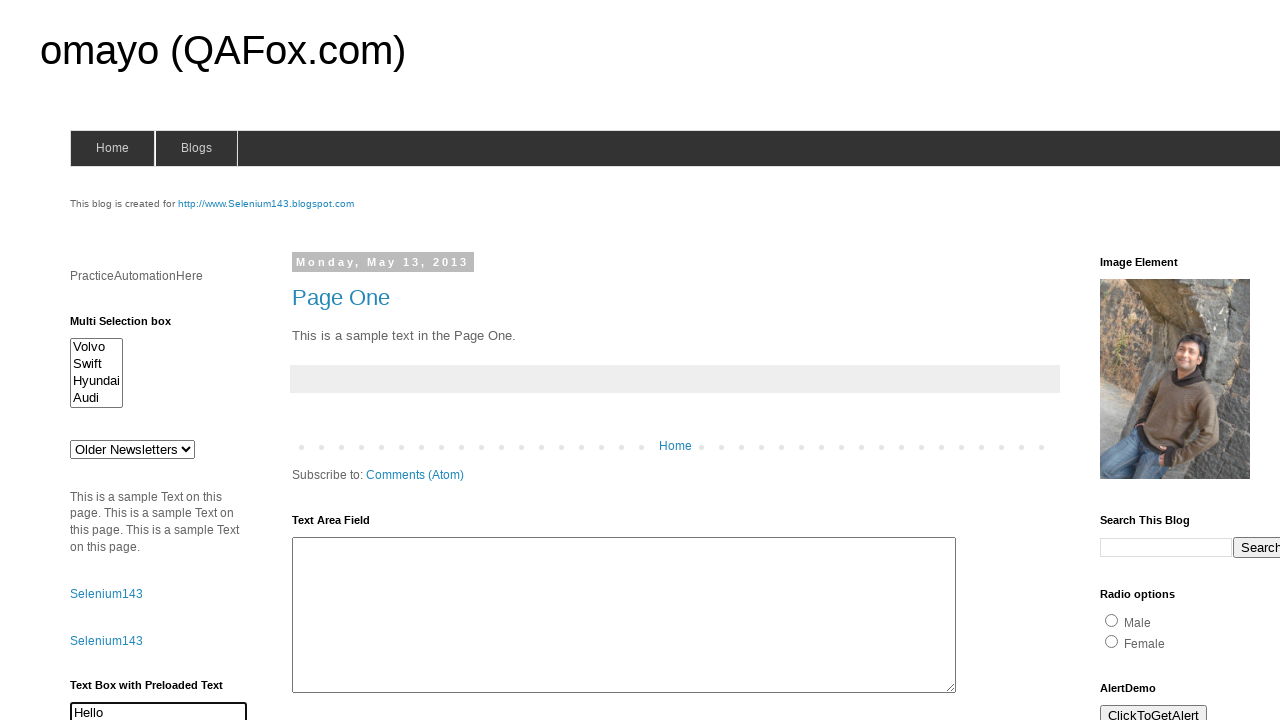

Double-clicked on fname text field at (158, 710) on input[name='fname']
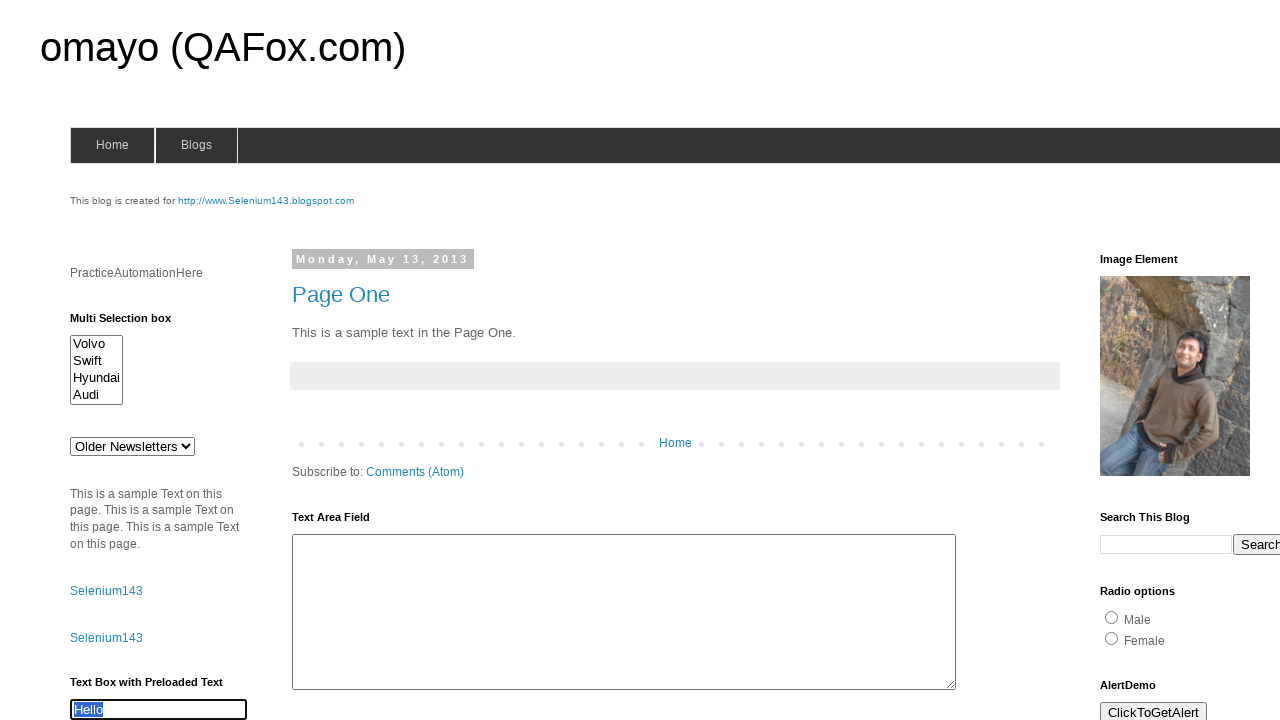

Navigated to context menu demo page
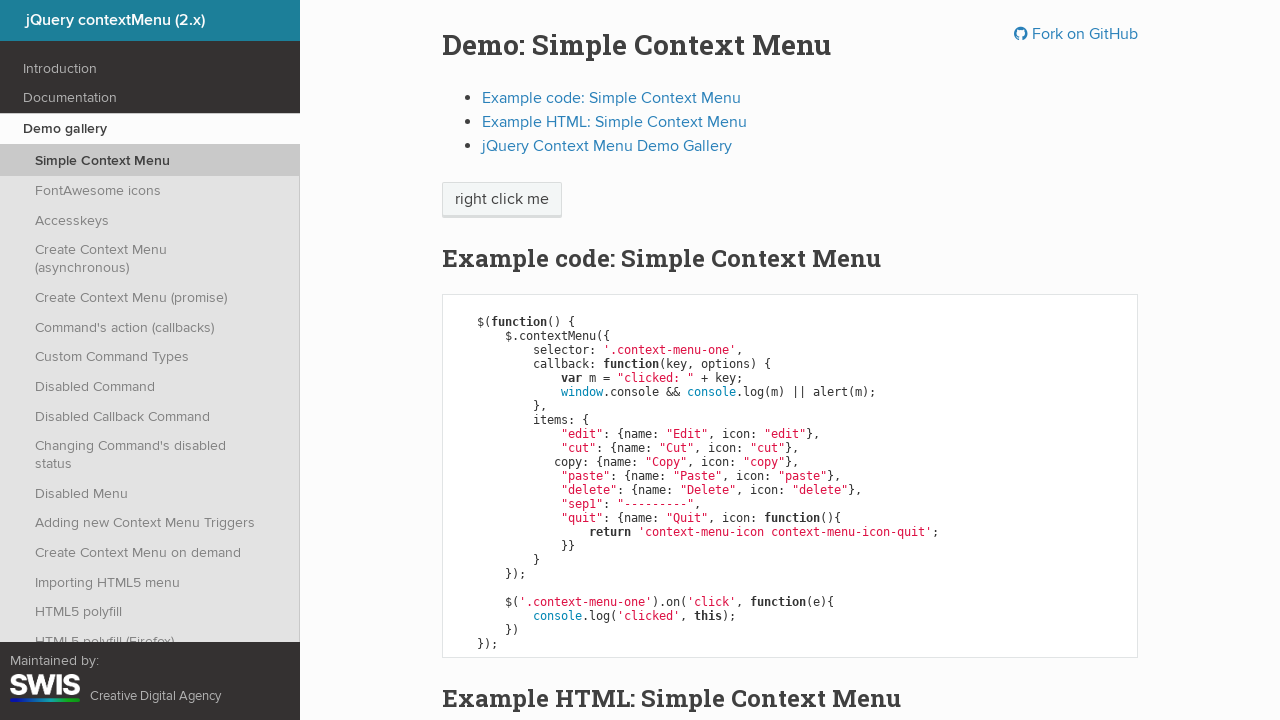

Right-clicked on 'right click me' element at (502, 200) on text=right click me
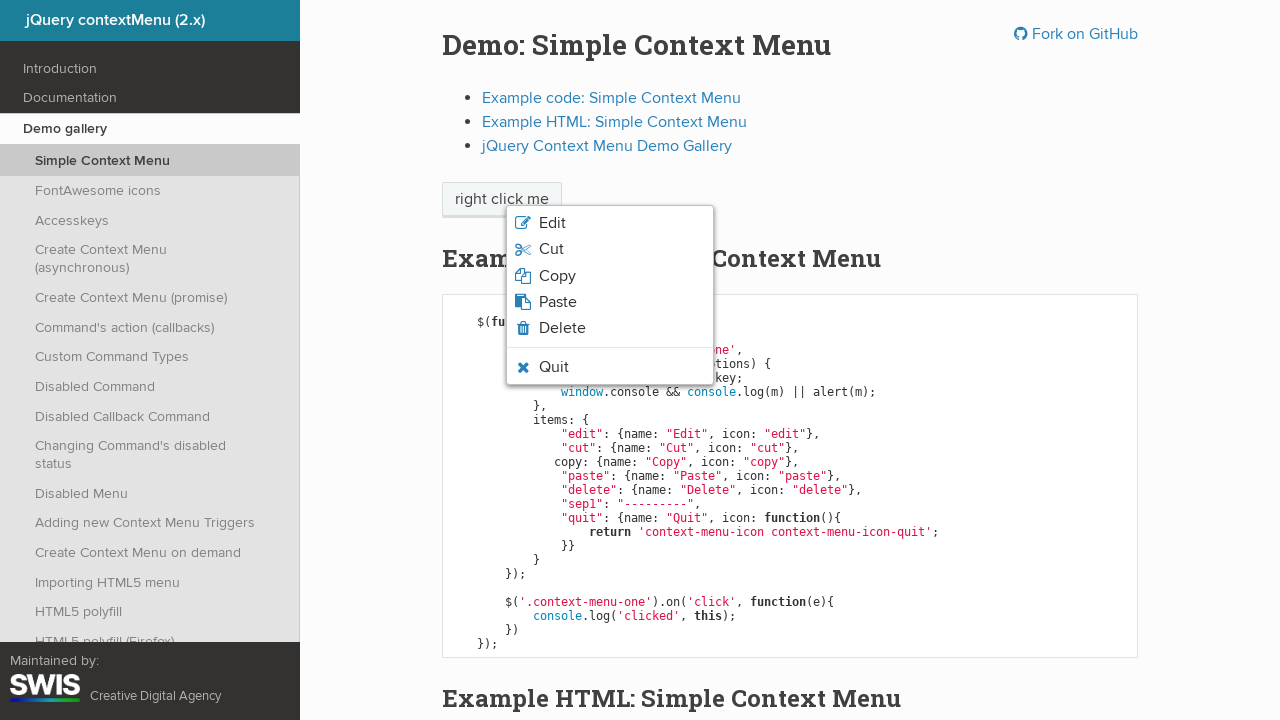

Clicked on Edit option in context menu at (552, 223) on xpath=(//span[contains(text(),'Edit')])[2]
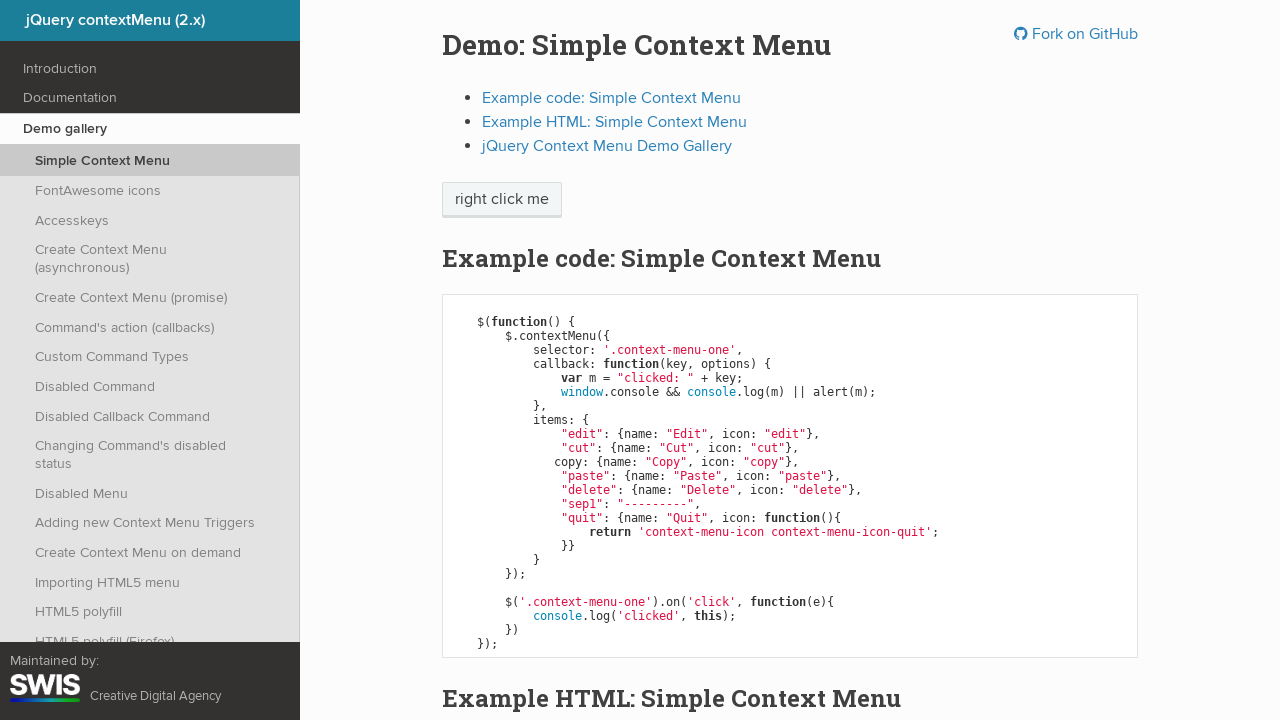

Set up alert dialog handler to accept dialogs
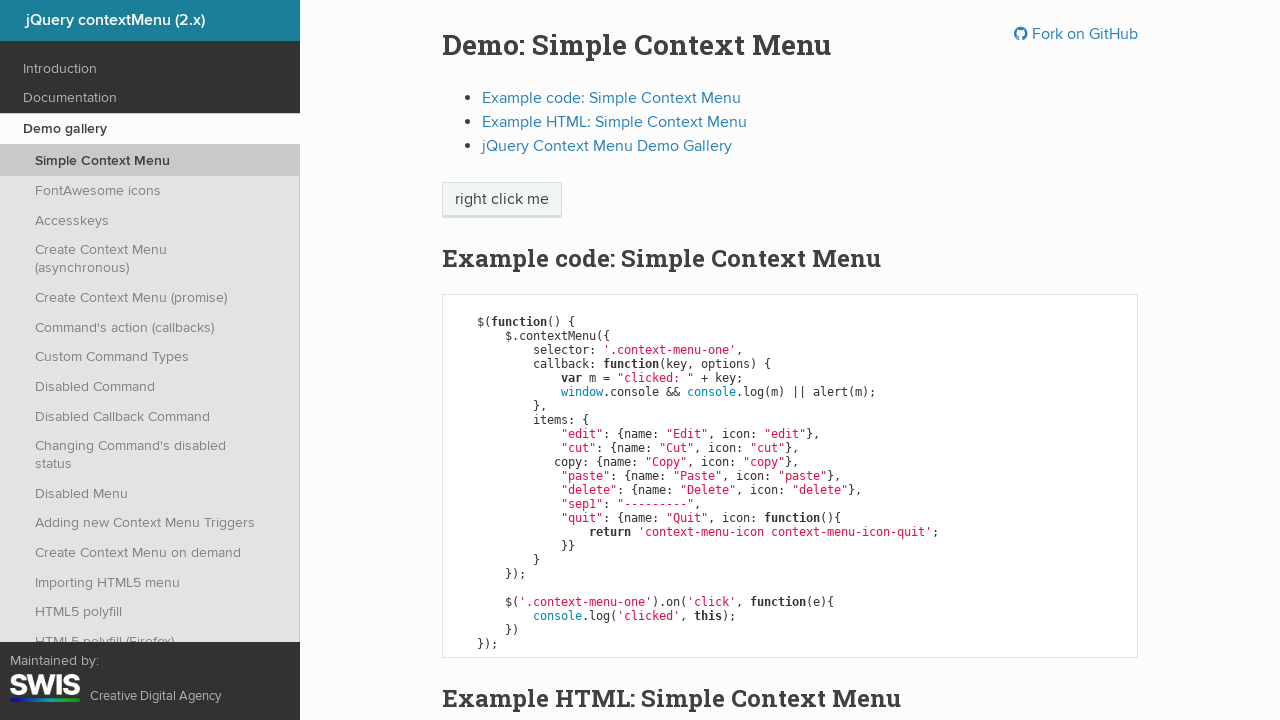

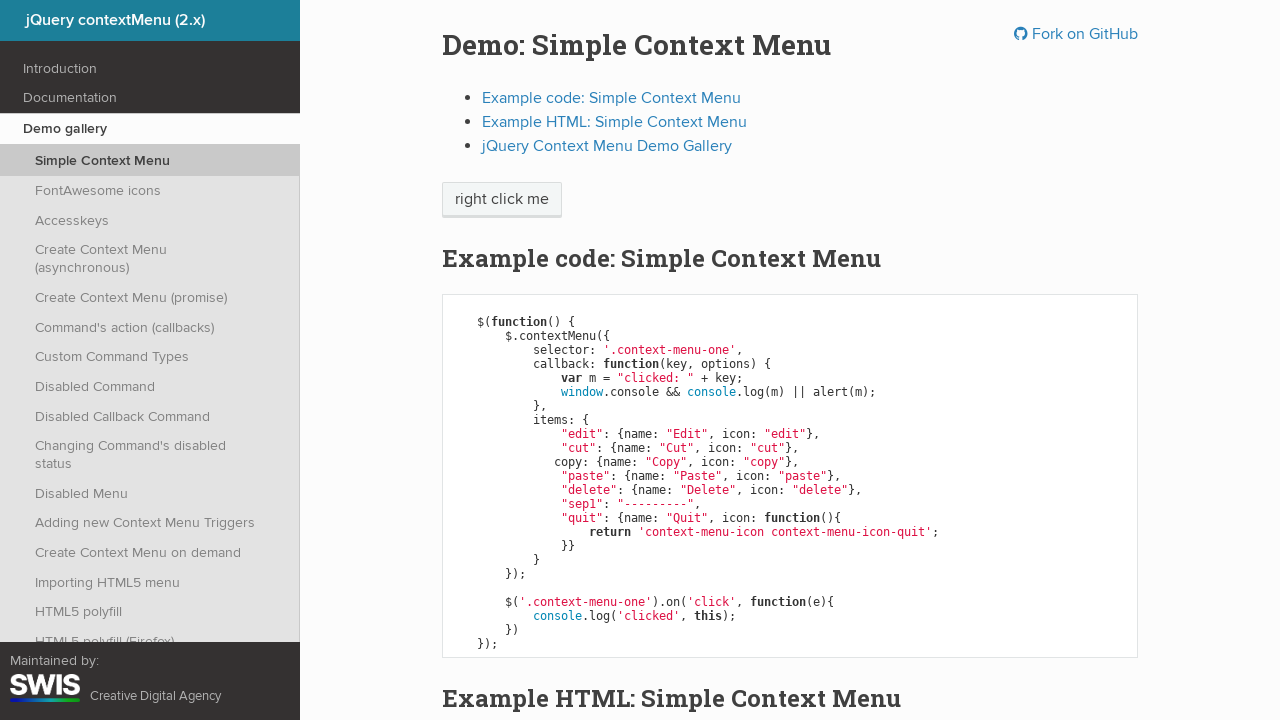